Tests notification message functionality by clicking a link that triggers a notification and verifying the notification message is displayed.

Starting URL: http://the-internet.herokuapp.com/notification_message_rendered

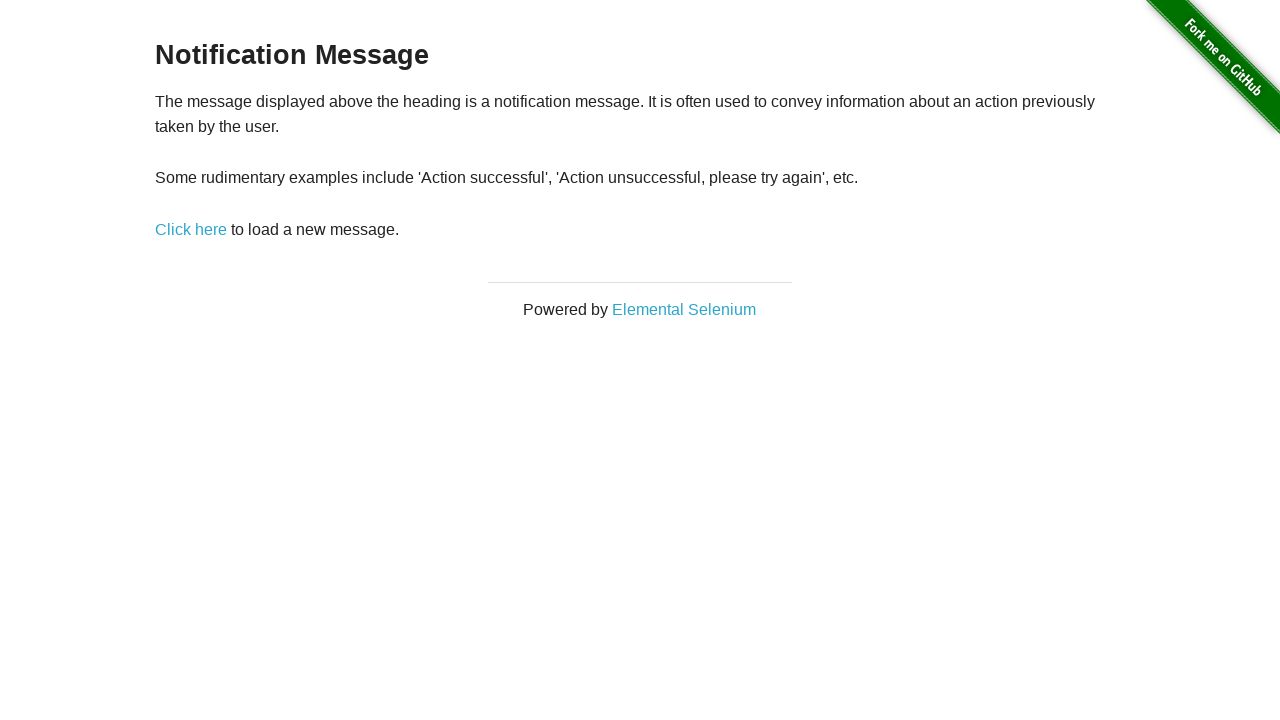

Clicked link to trigger notification message at (191, 229) on a[href='/notification_message']
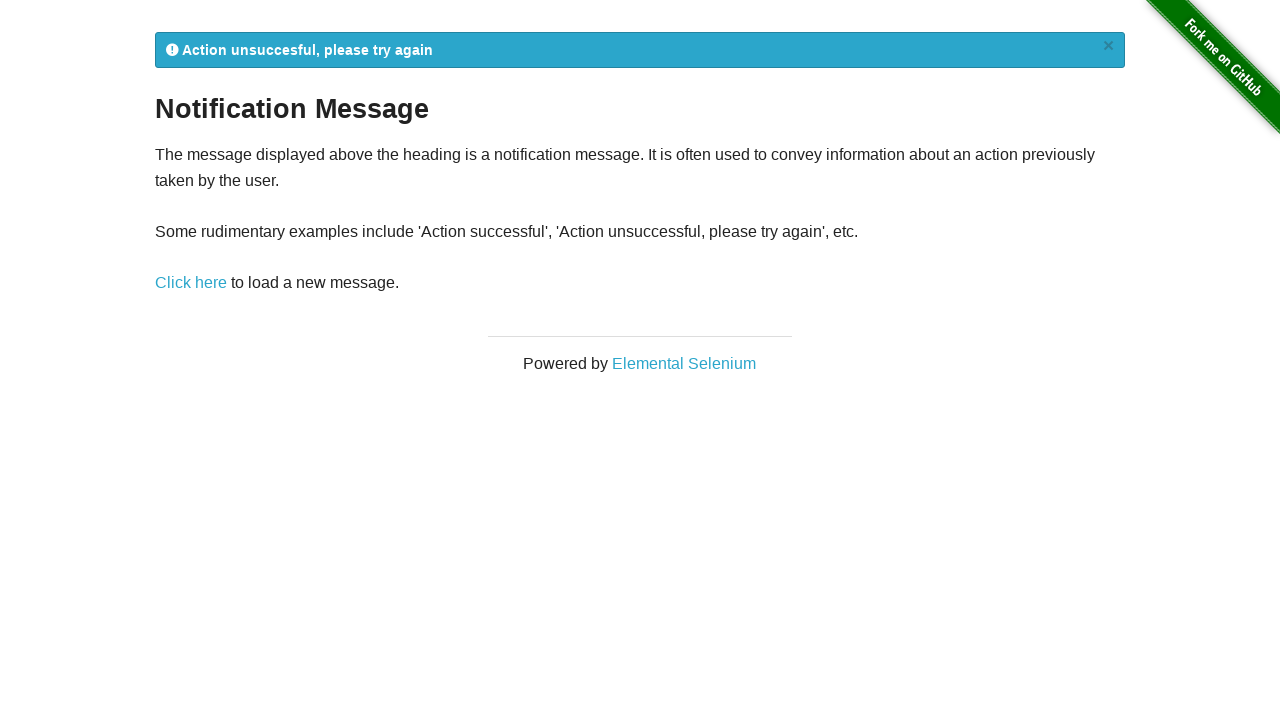

Waited for notification message to appear
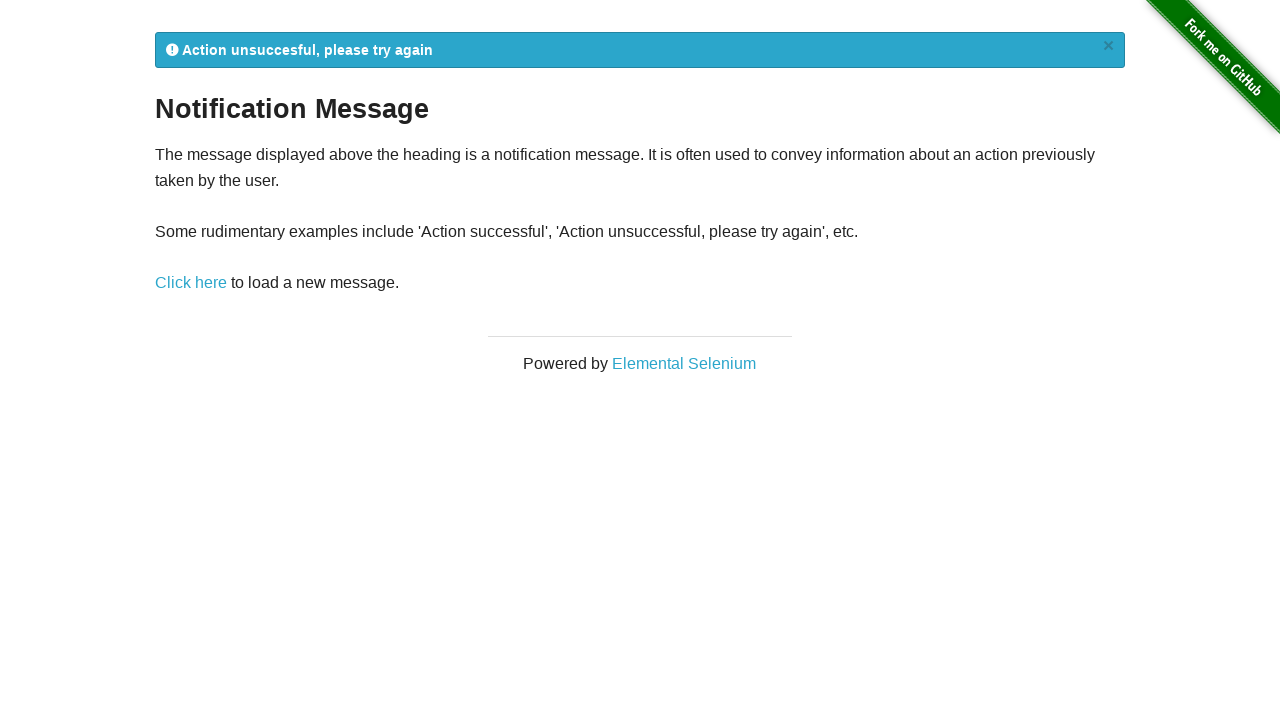

Verified notification message is displayed
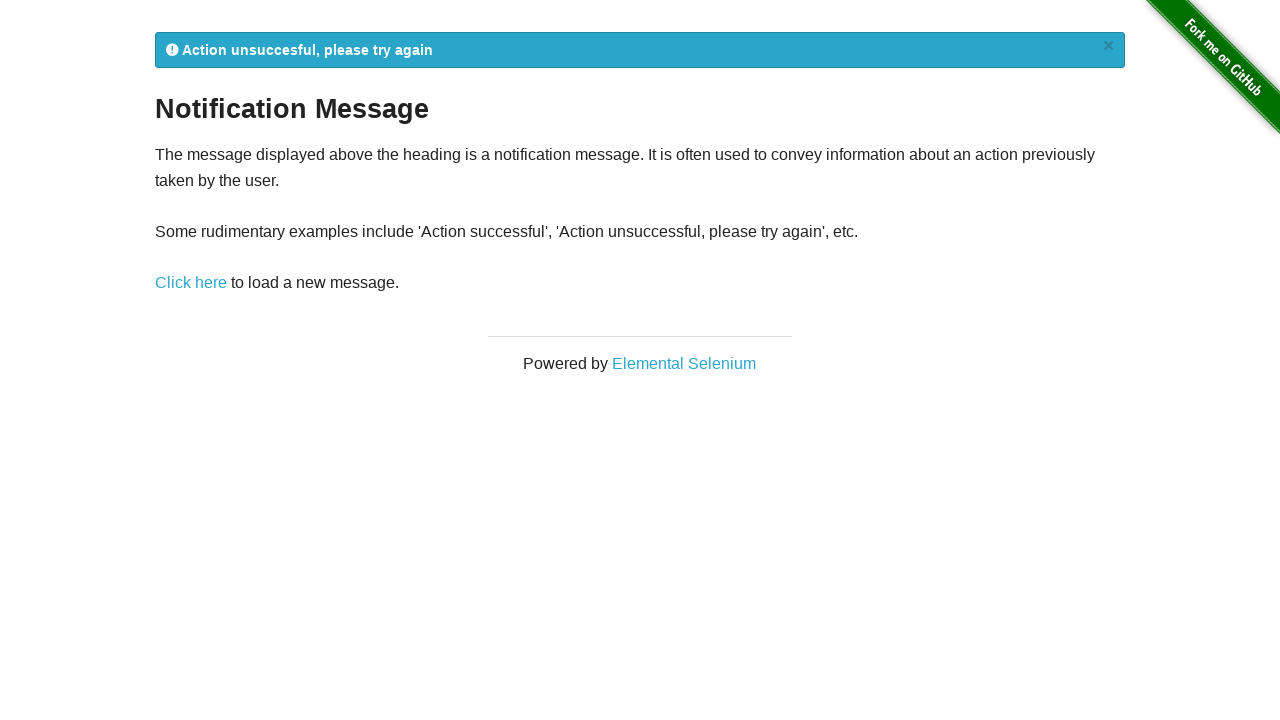

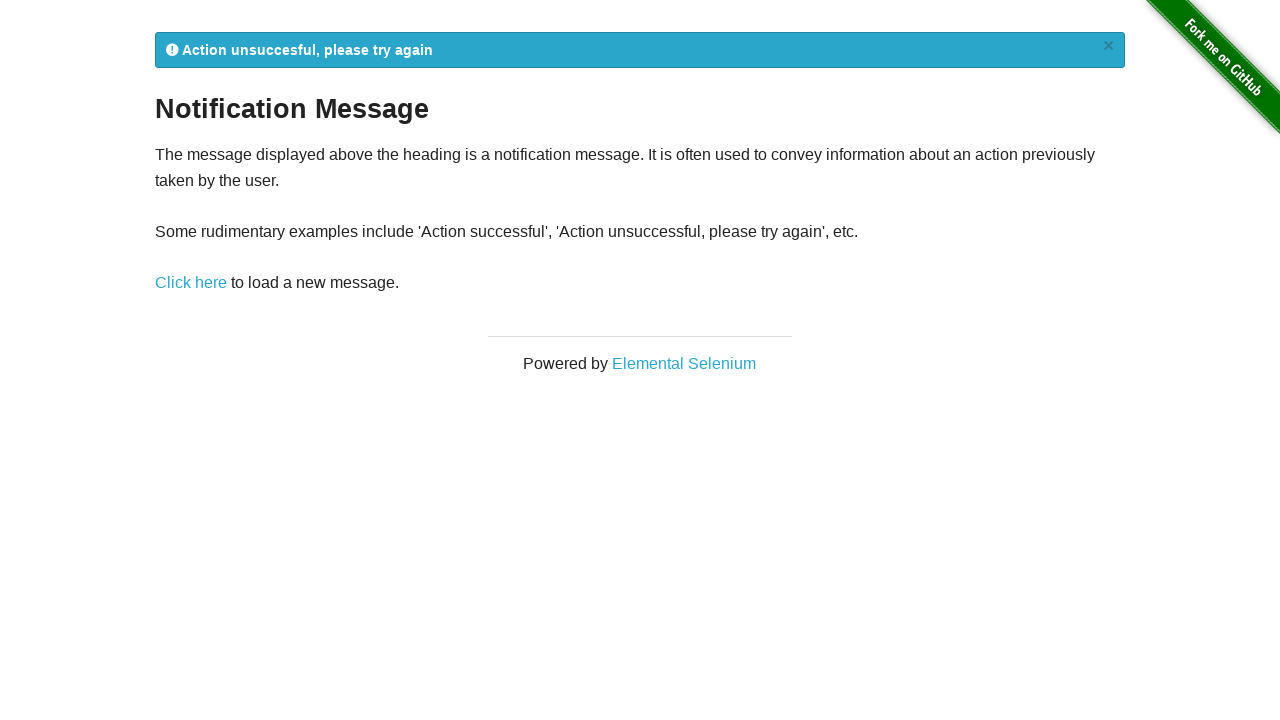